Tests a complete registration form by filling all required fields including name, email, phone, and address, then submitting

Starting URL: http://suninjuly.github.io/registration1.html

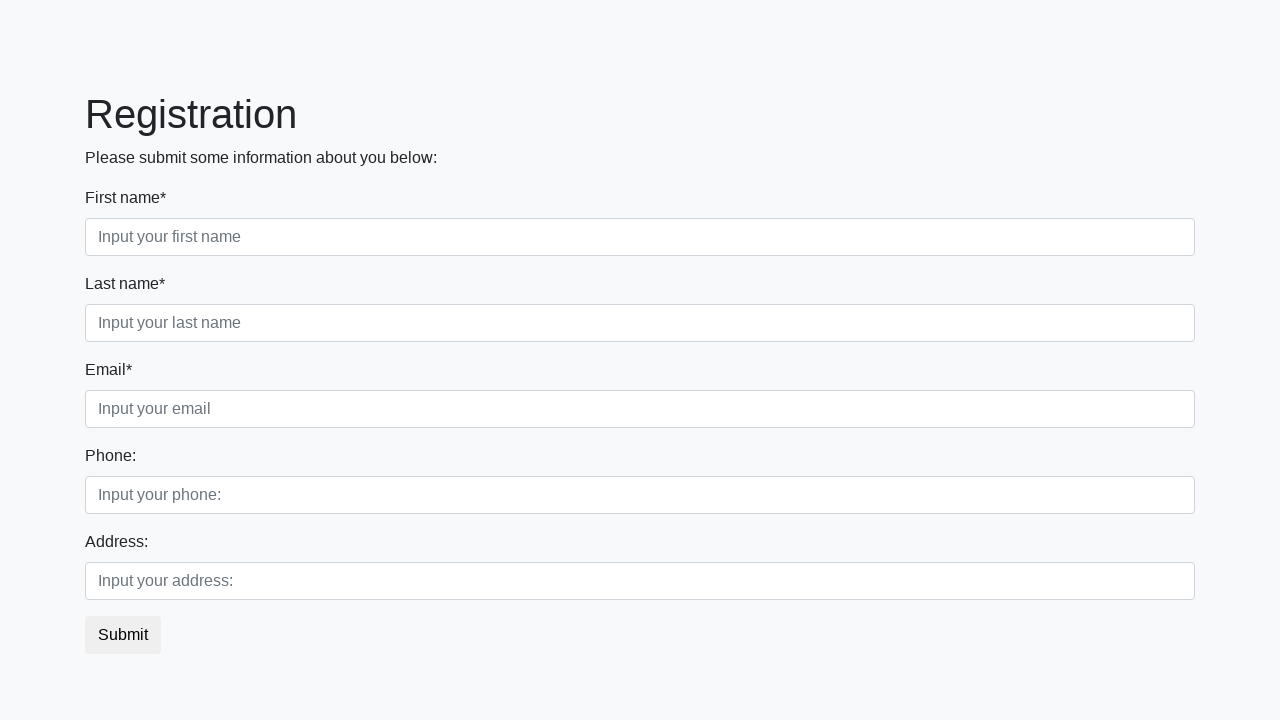

Filled first name field with 'Vasia' on [placeholder="Input your first name"]
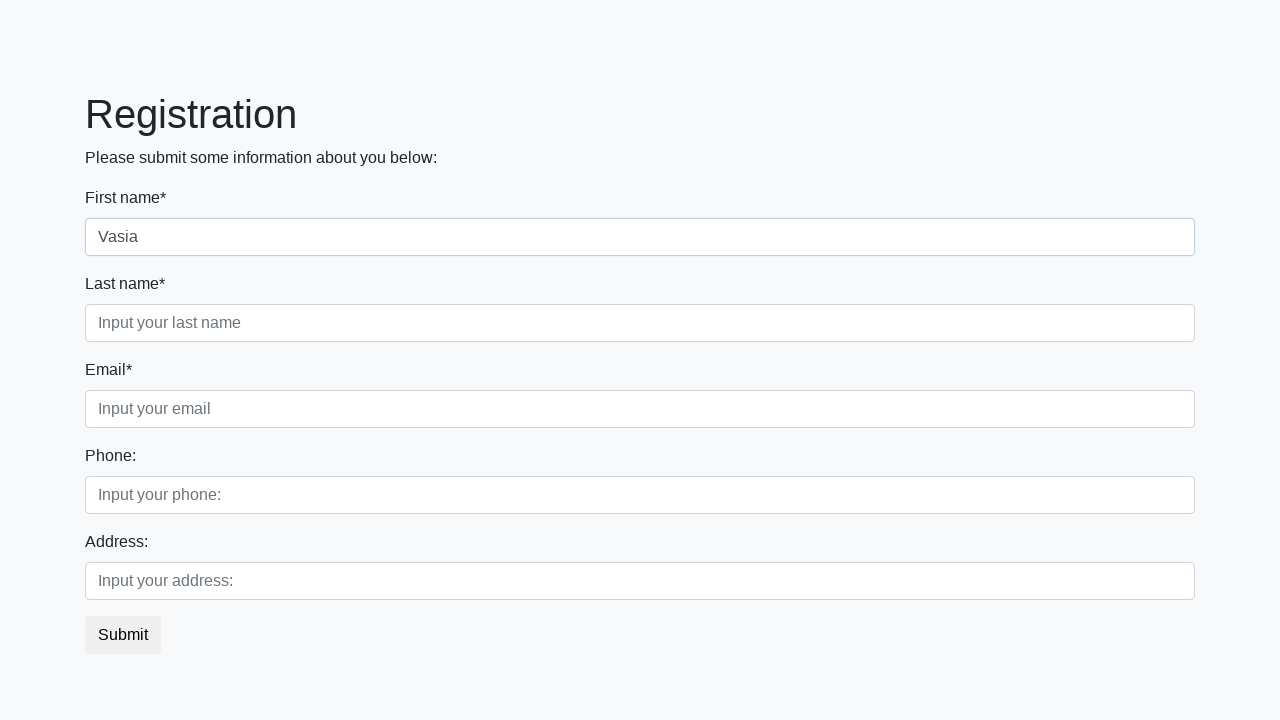

Filled last name field with 'Pupkin' on [placeholder="Input your last name"]
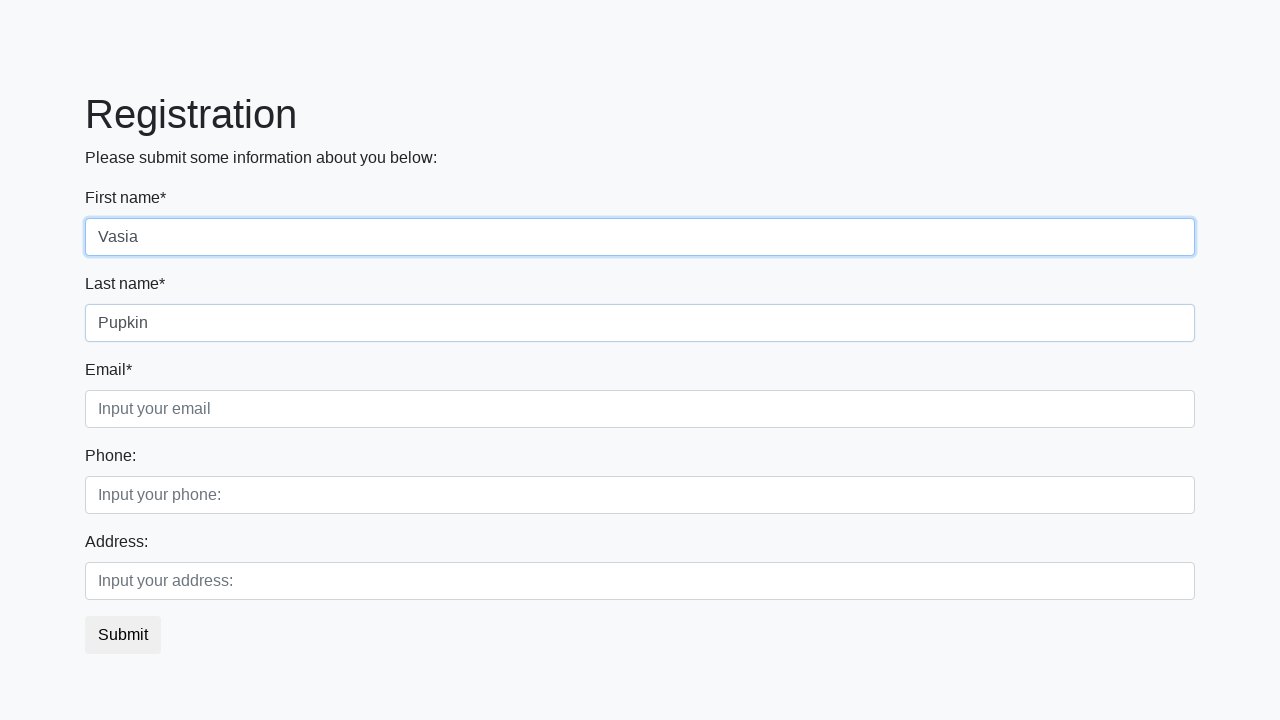

Filled email field with 'hrenov@email.com' on .form-control.third
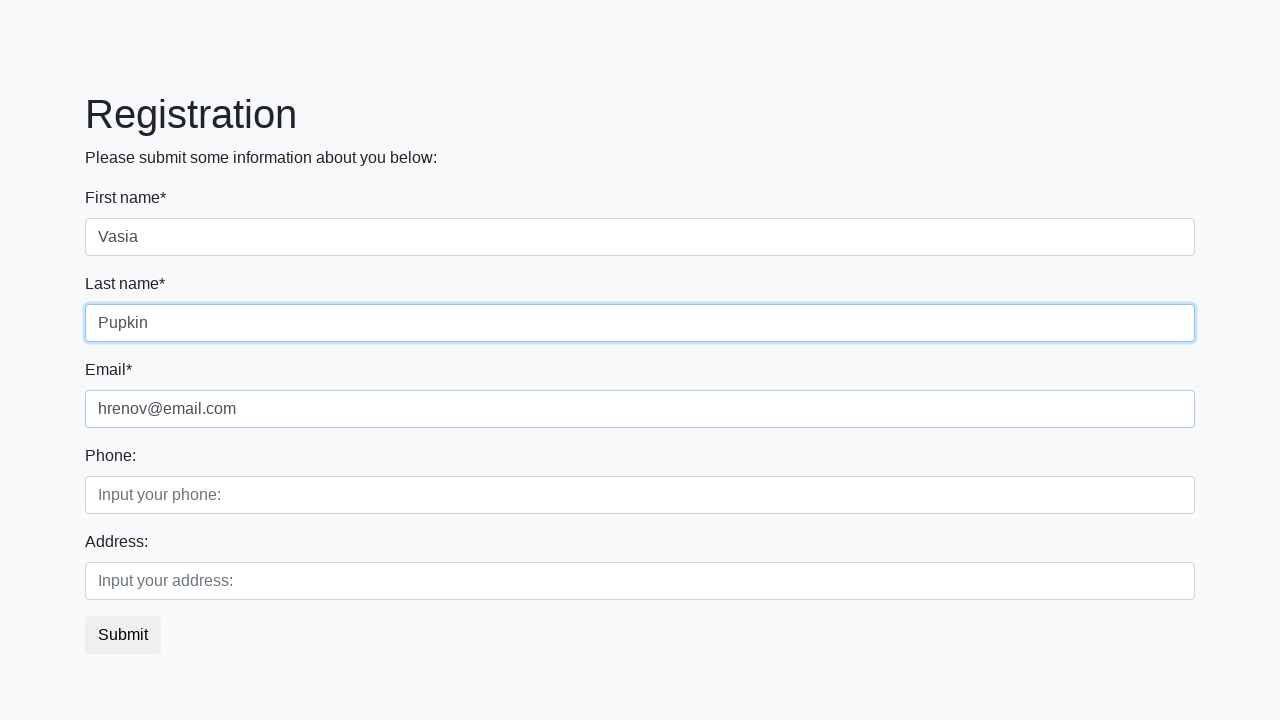

Filled phone field with '+9874587554554' on [placeholder="Input your phone:"]
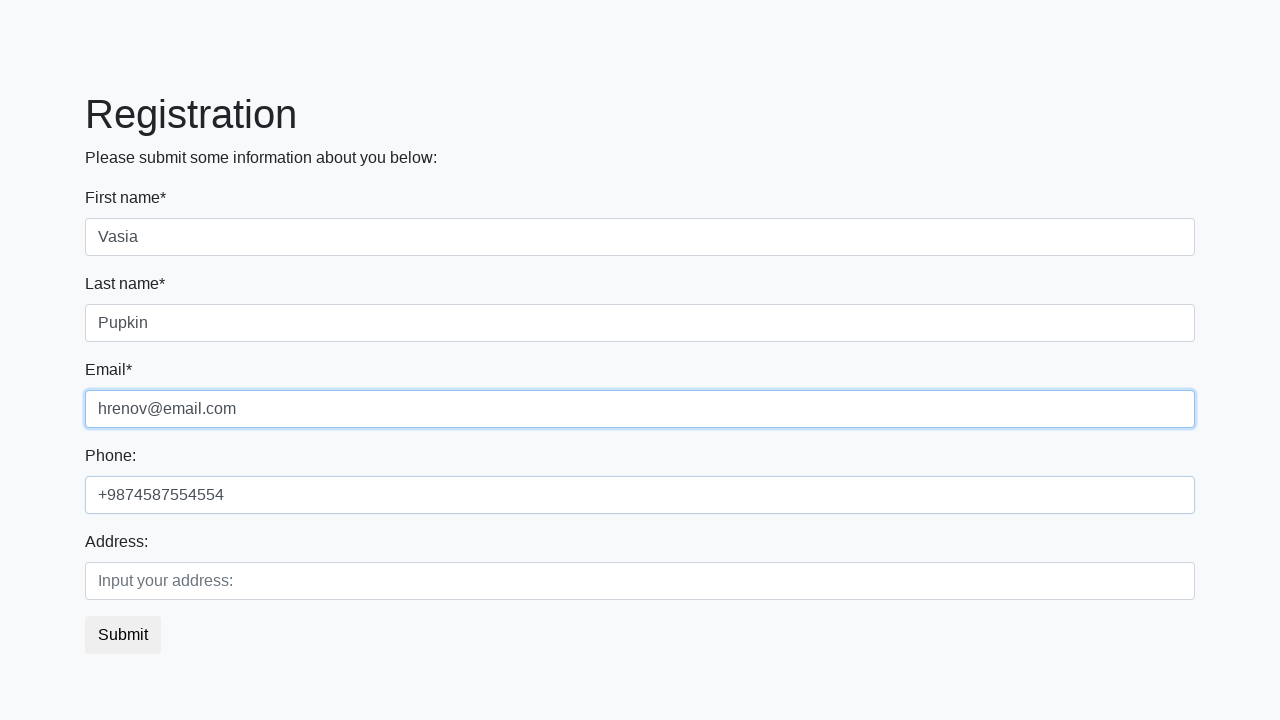

Filled address field with 'Muhosranskay 8' on [placeholder="Input your address:"]
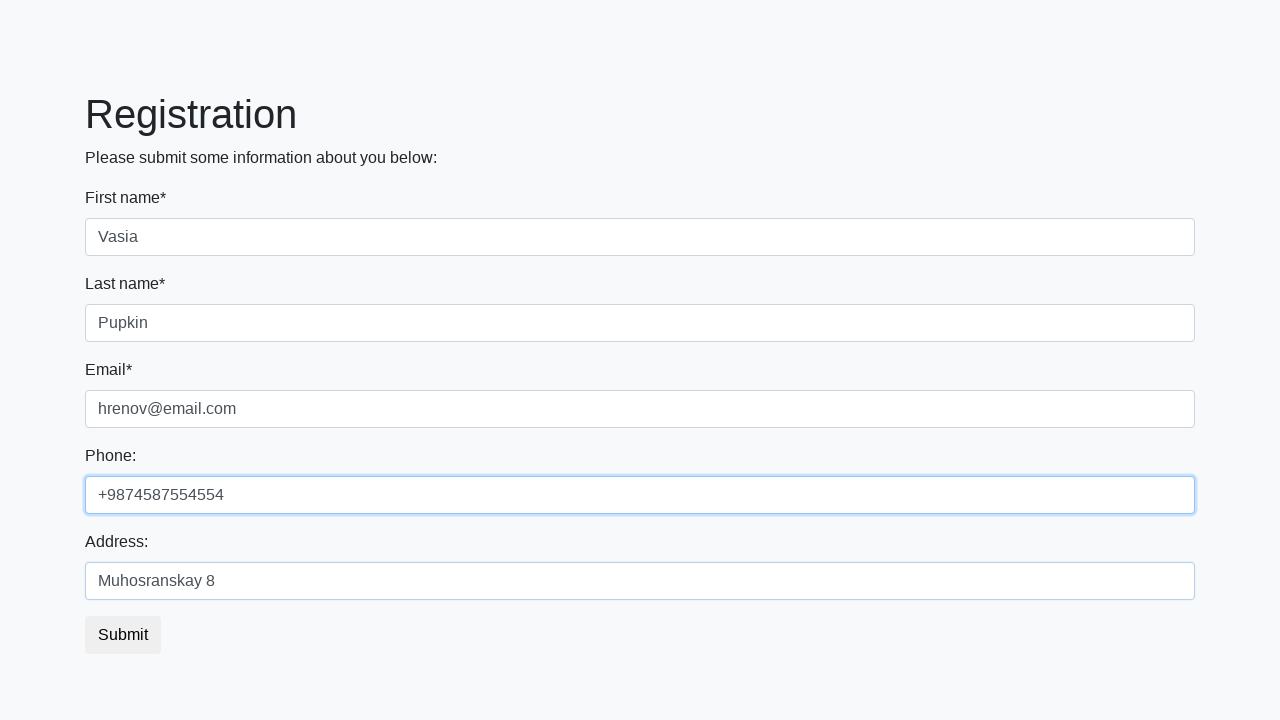

Clicked submit button to complete registration at (123, 635) on .btn.btn-default
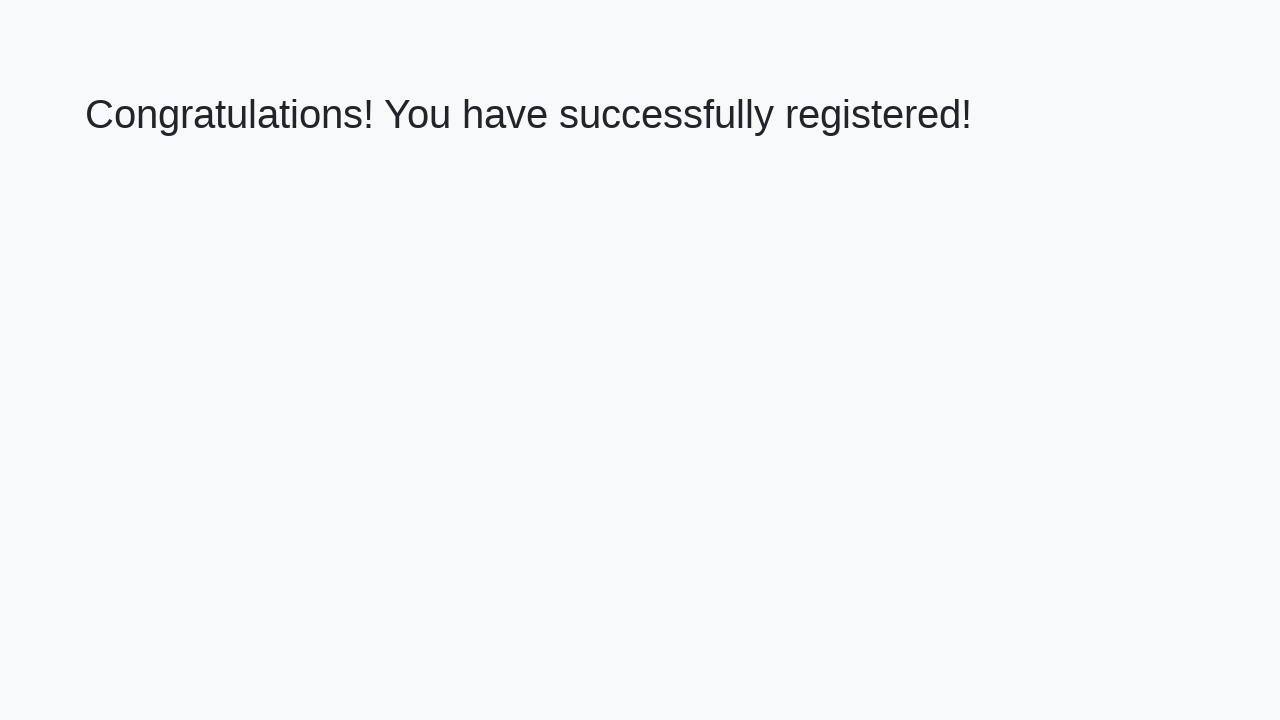

Registration success message appeared
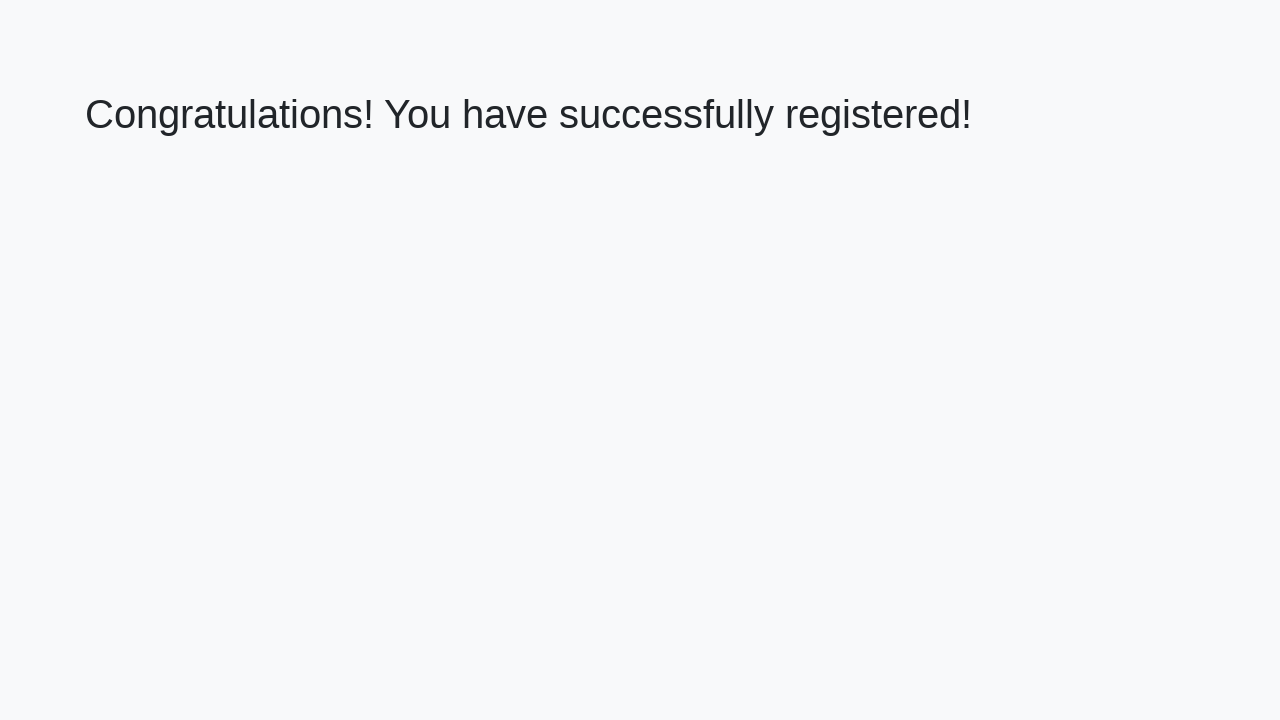

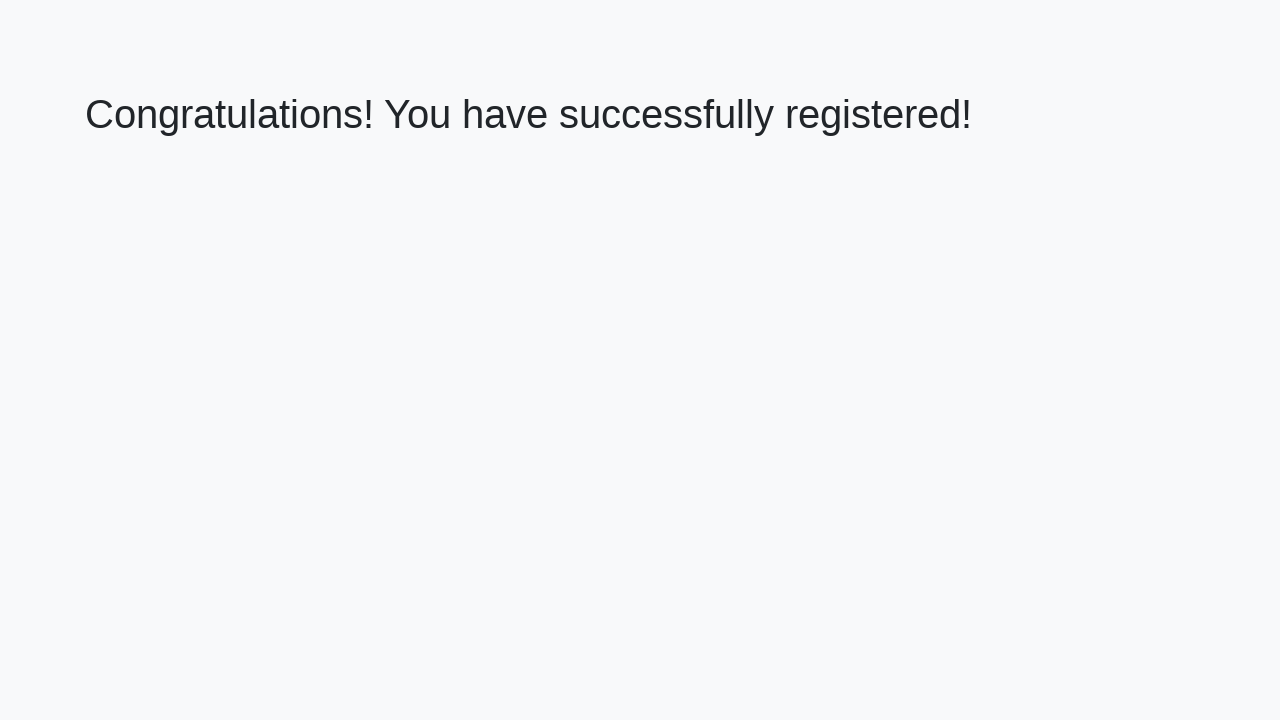